Navigates to the JavaByKiran website and loads the page with SSL certificate acceptance enabled.

Starting URL: http://www.javabykiran.com

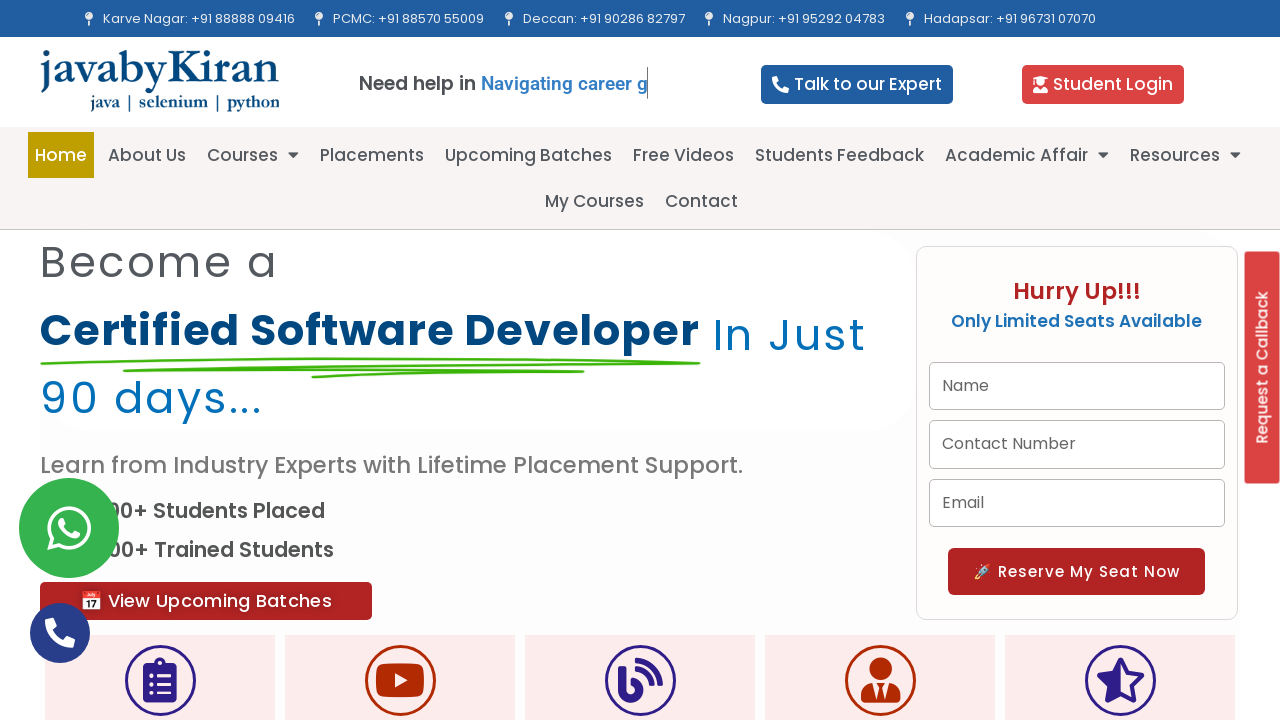

Page loaded with domcontentloaded state - JavaByKiran website ready
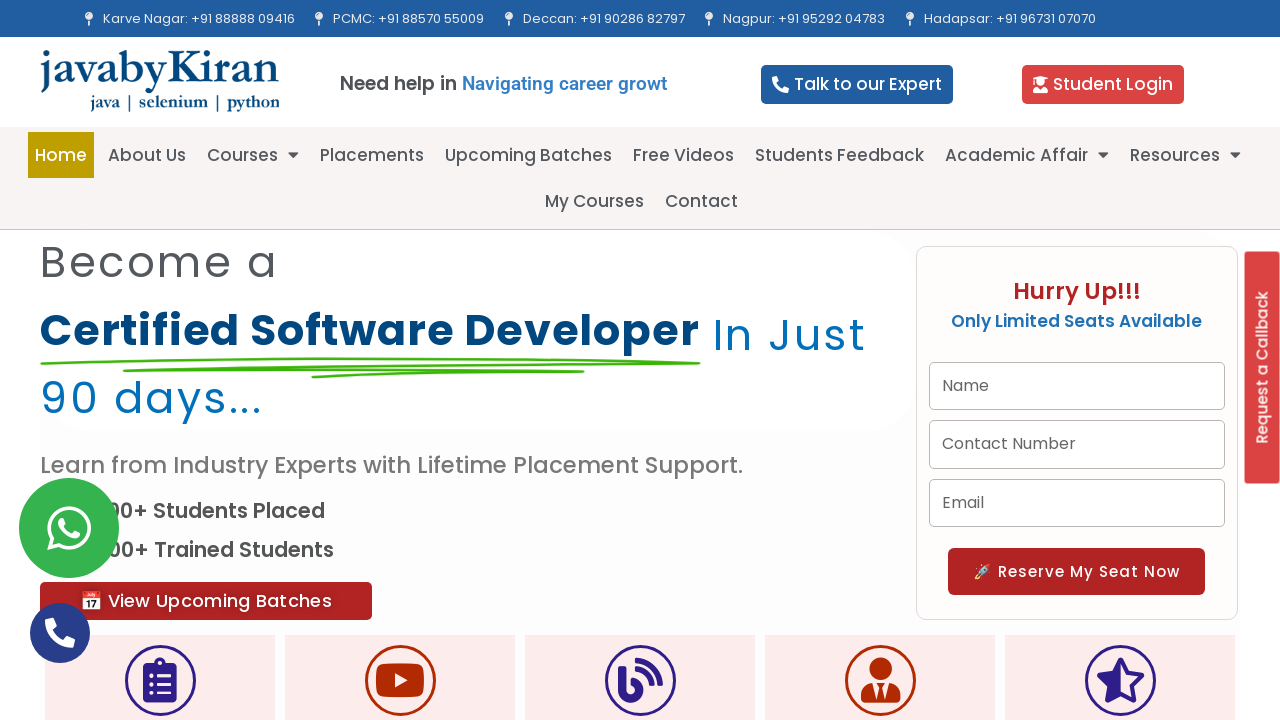

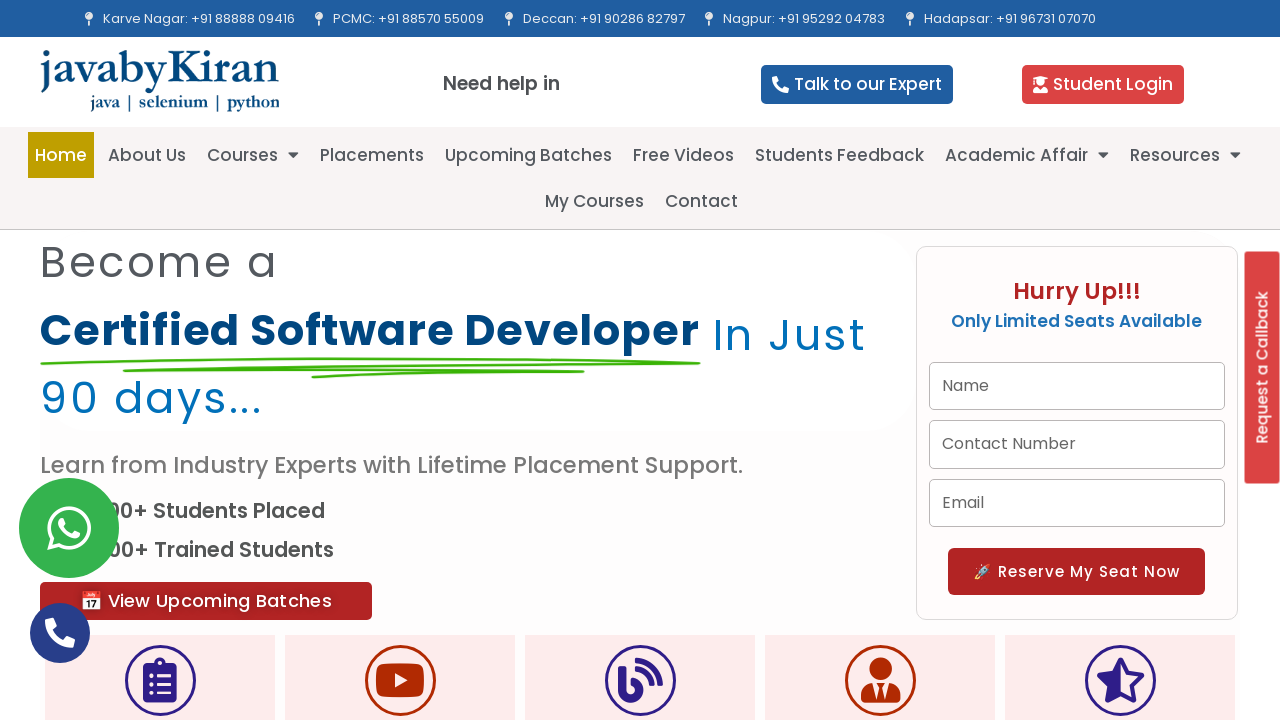